Tests a simple form demo by entering text in an input field, clicking a button to display the message, and verifying the output matches the input

Starting URL: https://www.lambdatest.com/selenium-playground/simple-form-demo

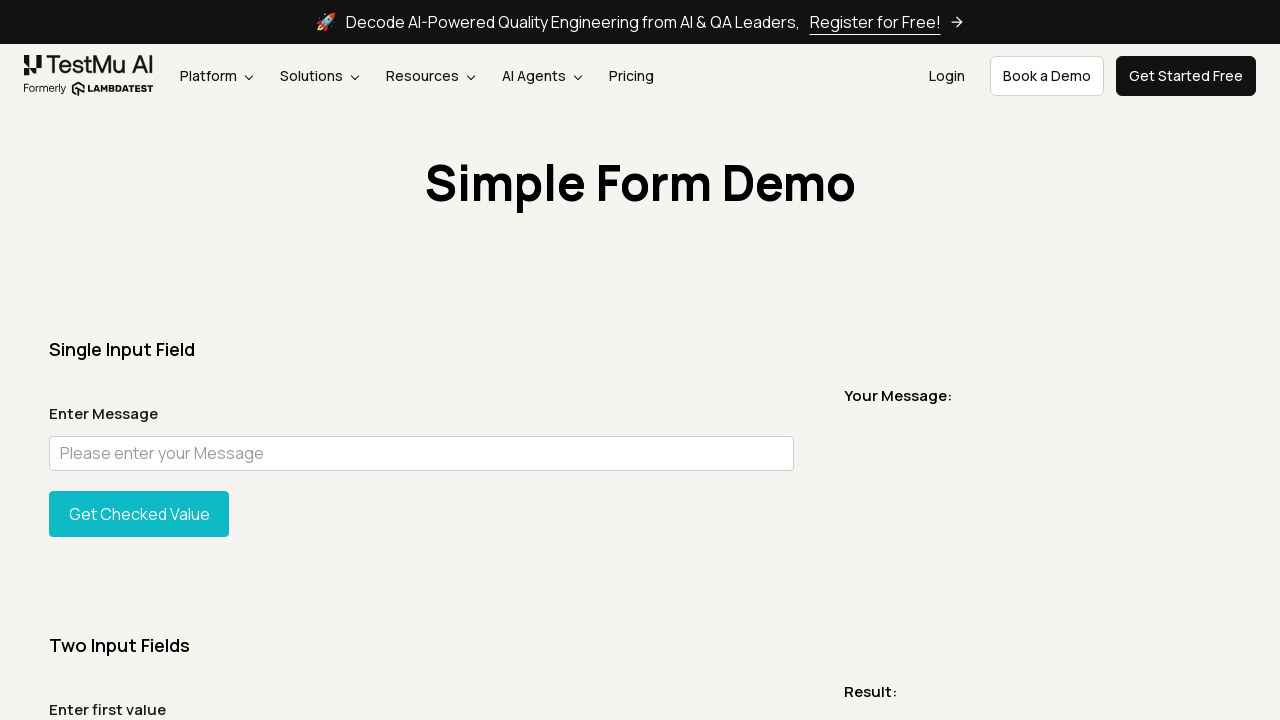

Entered 'Fazia' in the message input field on input[placeholder='Please enter your Message']
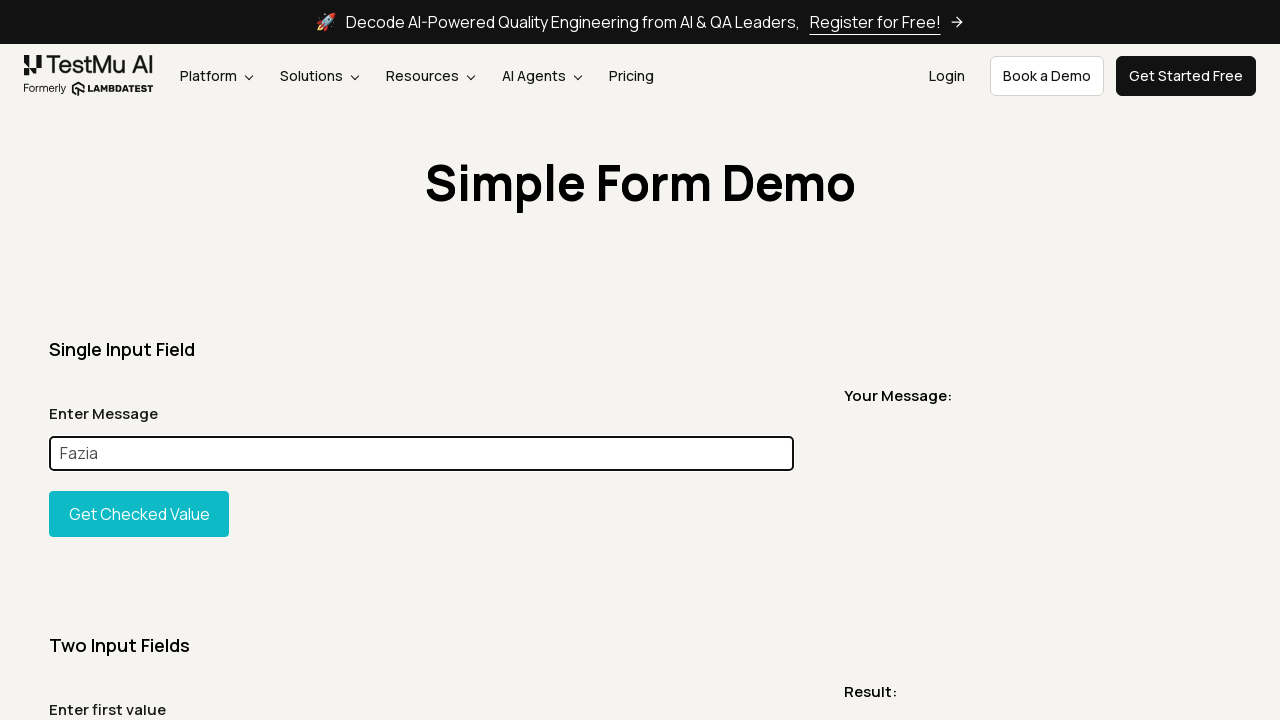

Clicked the 'Get Checked Value' button to display the message at (139, 514) on #showInput
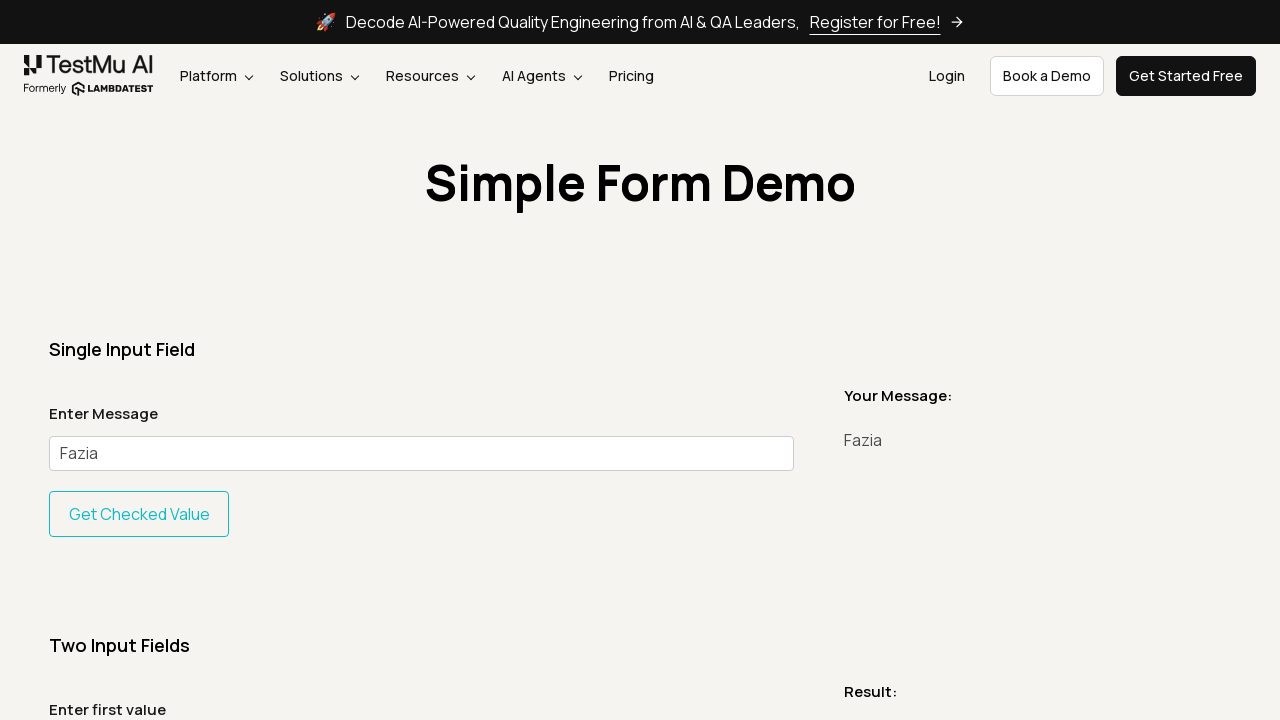

Verified that the message output is displayed
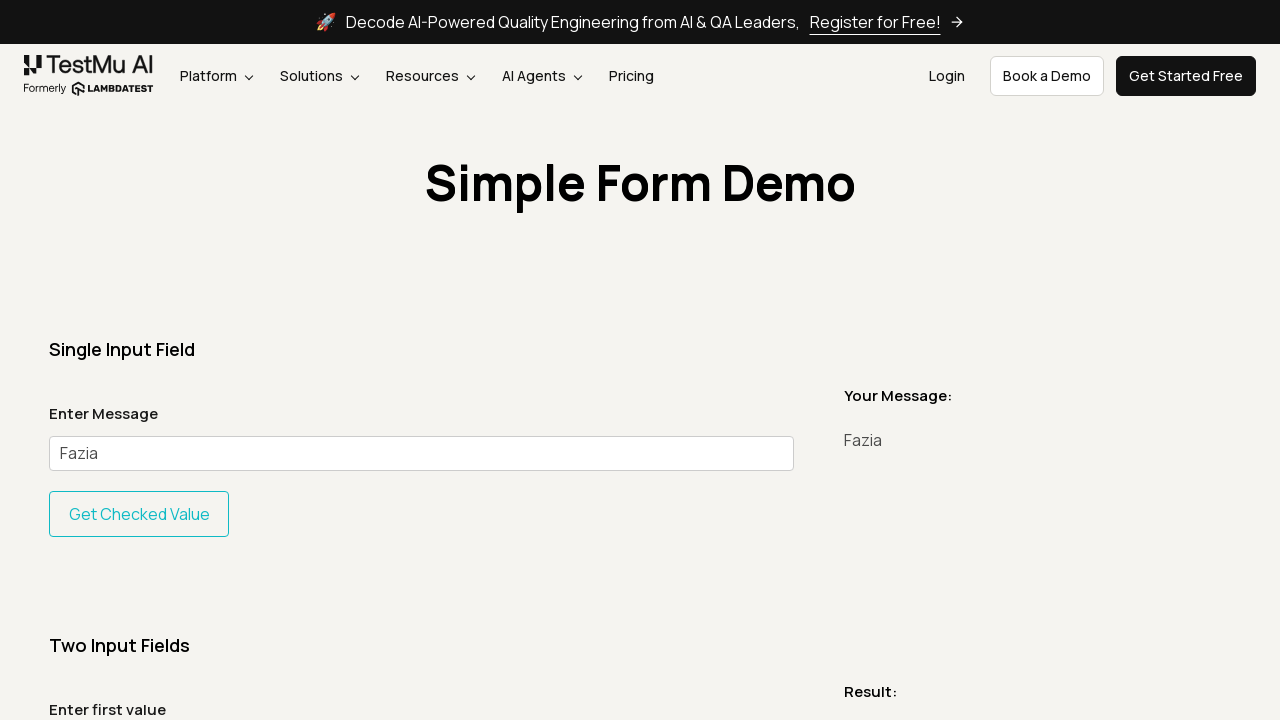

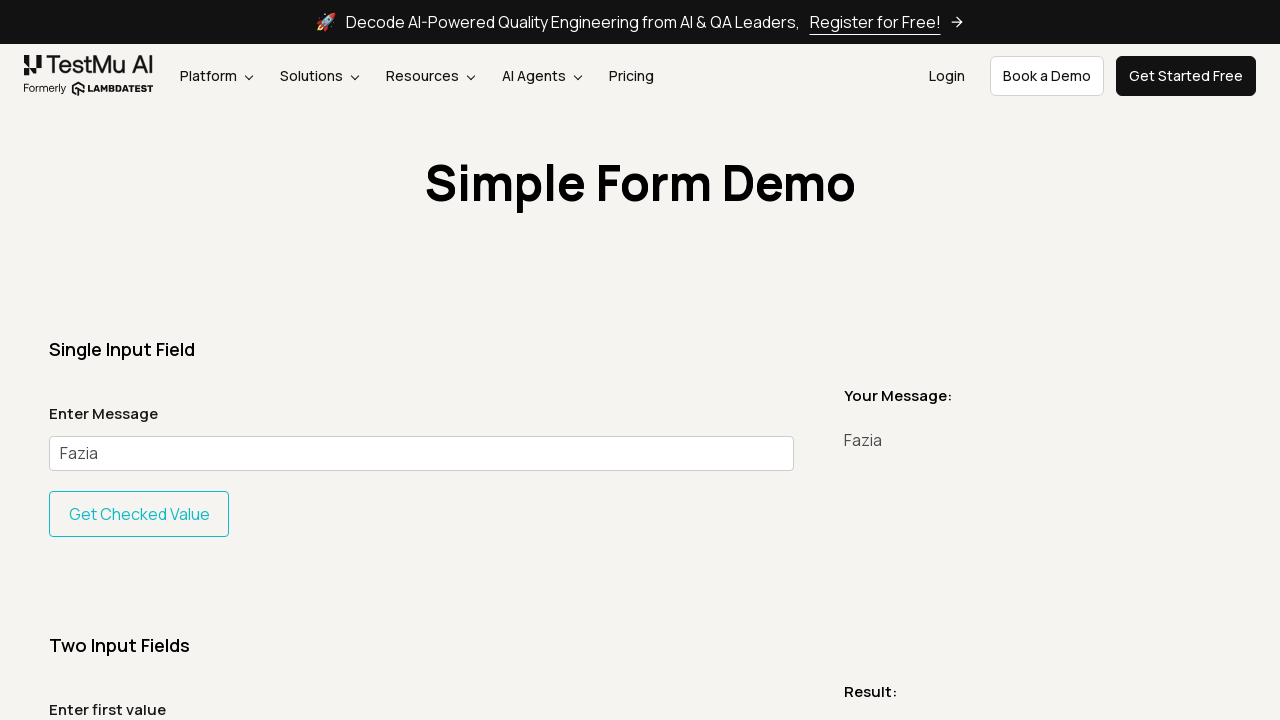